Tests right-click context menu by right-clicking an element, hovering over menu items, and clicking Quit option

Starting URL: http://swisnl.github.io/jQuery-contextMenu/demo.html

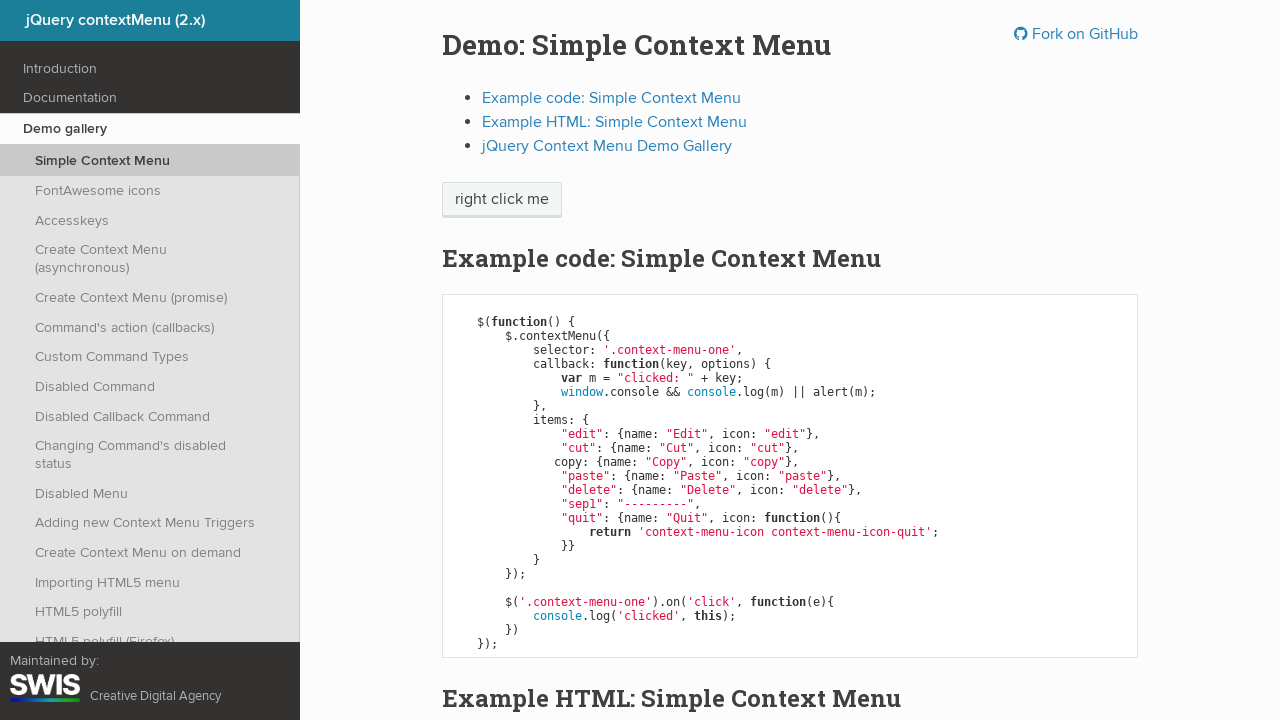

Right-clicked on 'right click me' element to open context menu at (502, 200) on //span[text()='right click me']
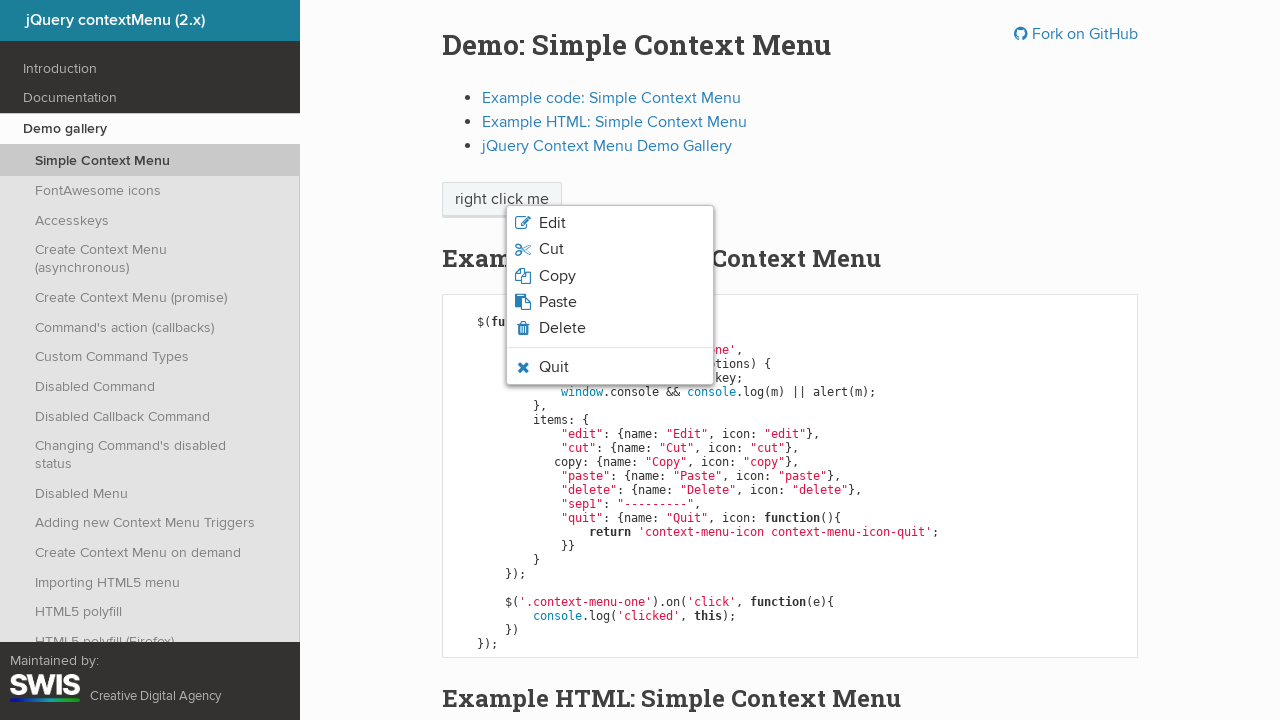

Hovered over 'Quit' option in context menu at (554, 367) on xpath=//ul[@class='context-menu-list context-menu-root']//span[text()='Quit']
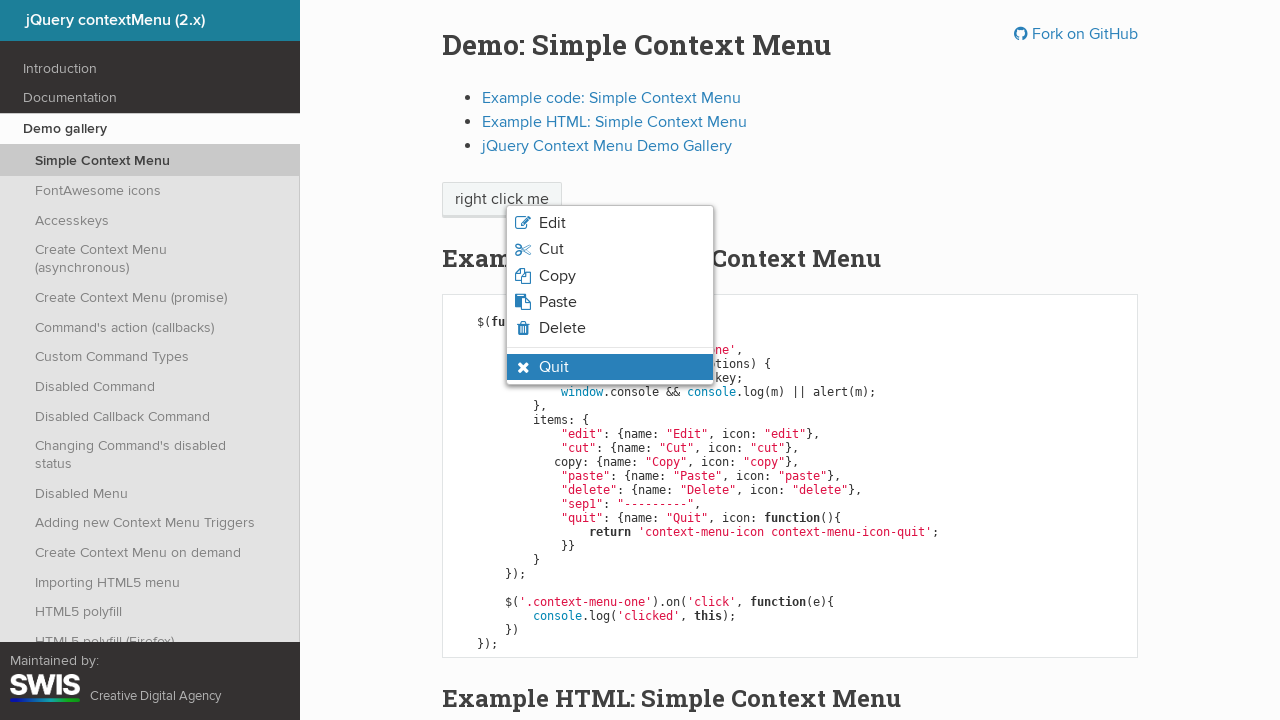

Clicked 'Quit' option from context menu at (554, 367) on xpath=//ul[@class='context-menu-list context-menu-root']//span[text()='Quit']
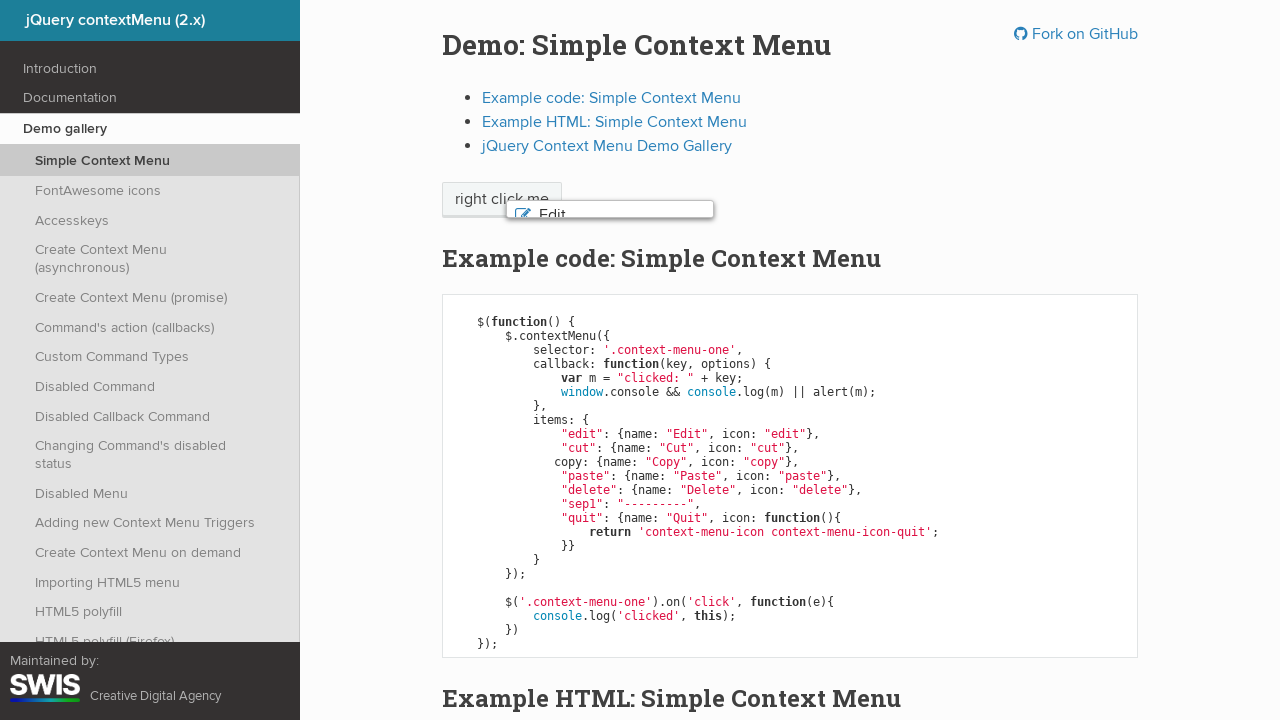

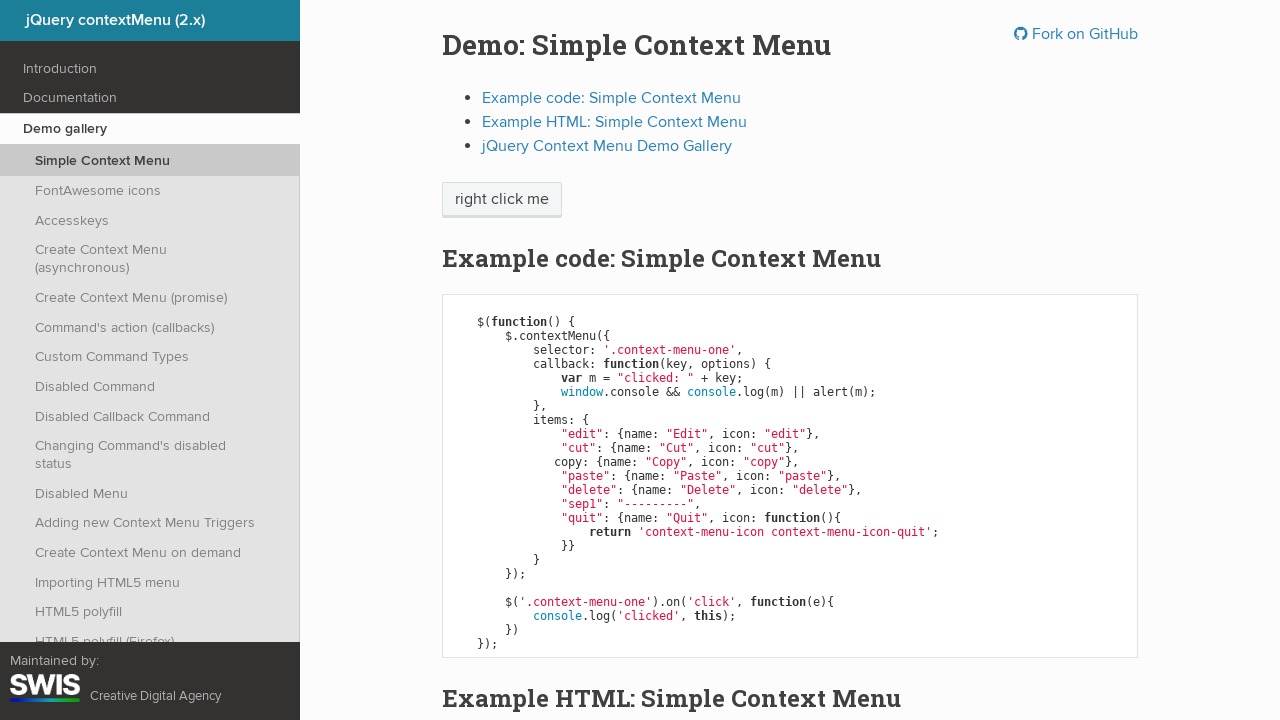